Opens a Polish Selenium demo shop website, maximizes the browser window, and retrieves the page title and window handle for verification.

Starting URL: http://www.selenium-shop.pl/

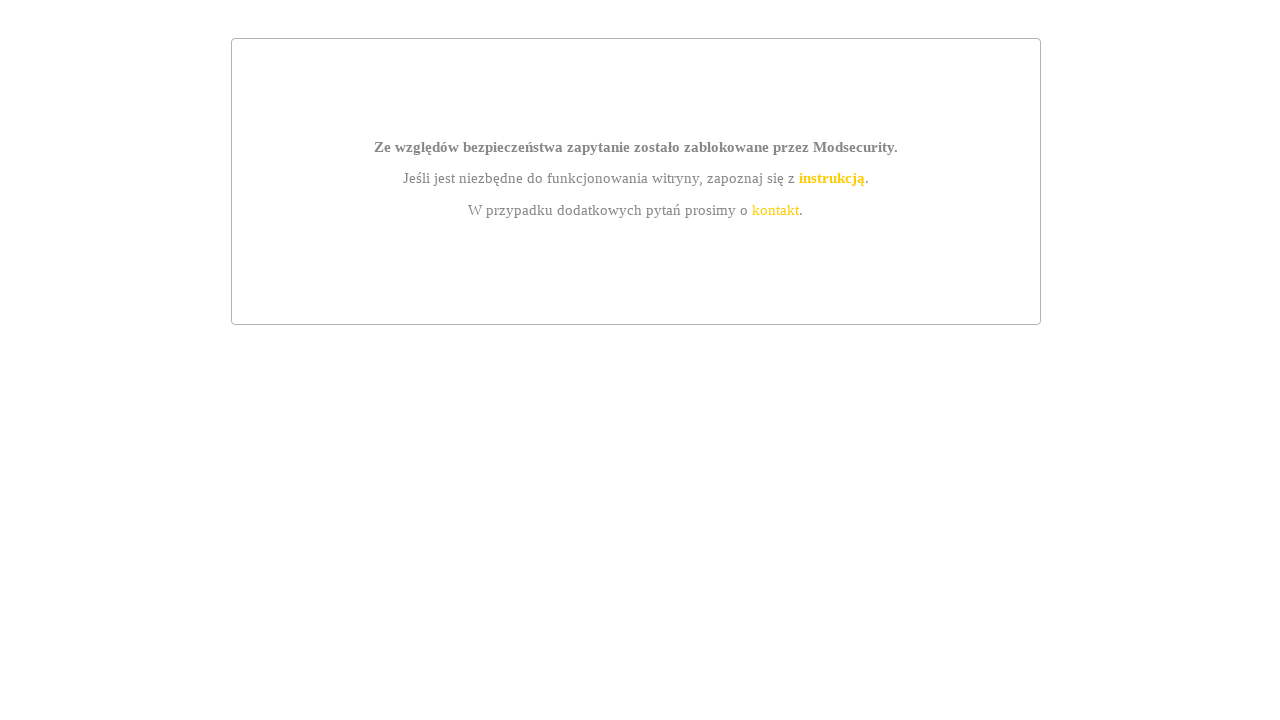

Set viewport size to 1920x1080 to maximize browser window
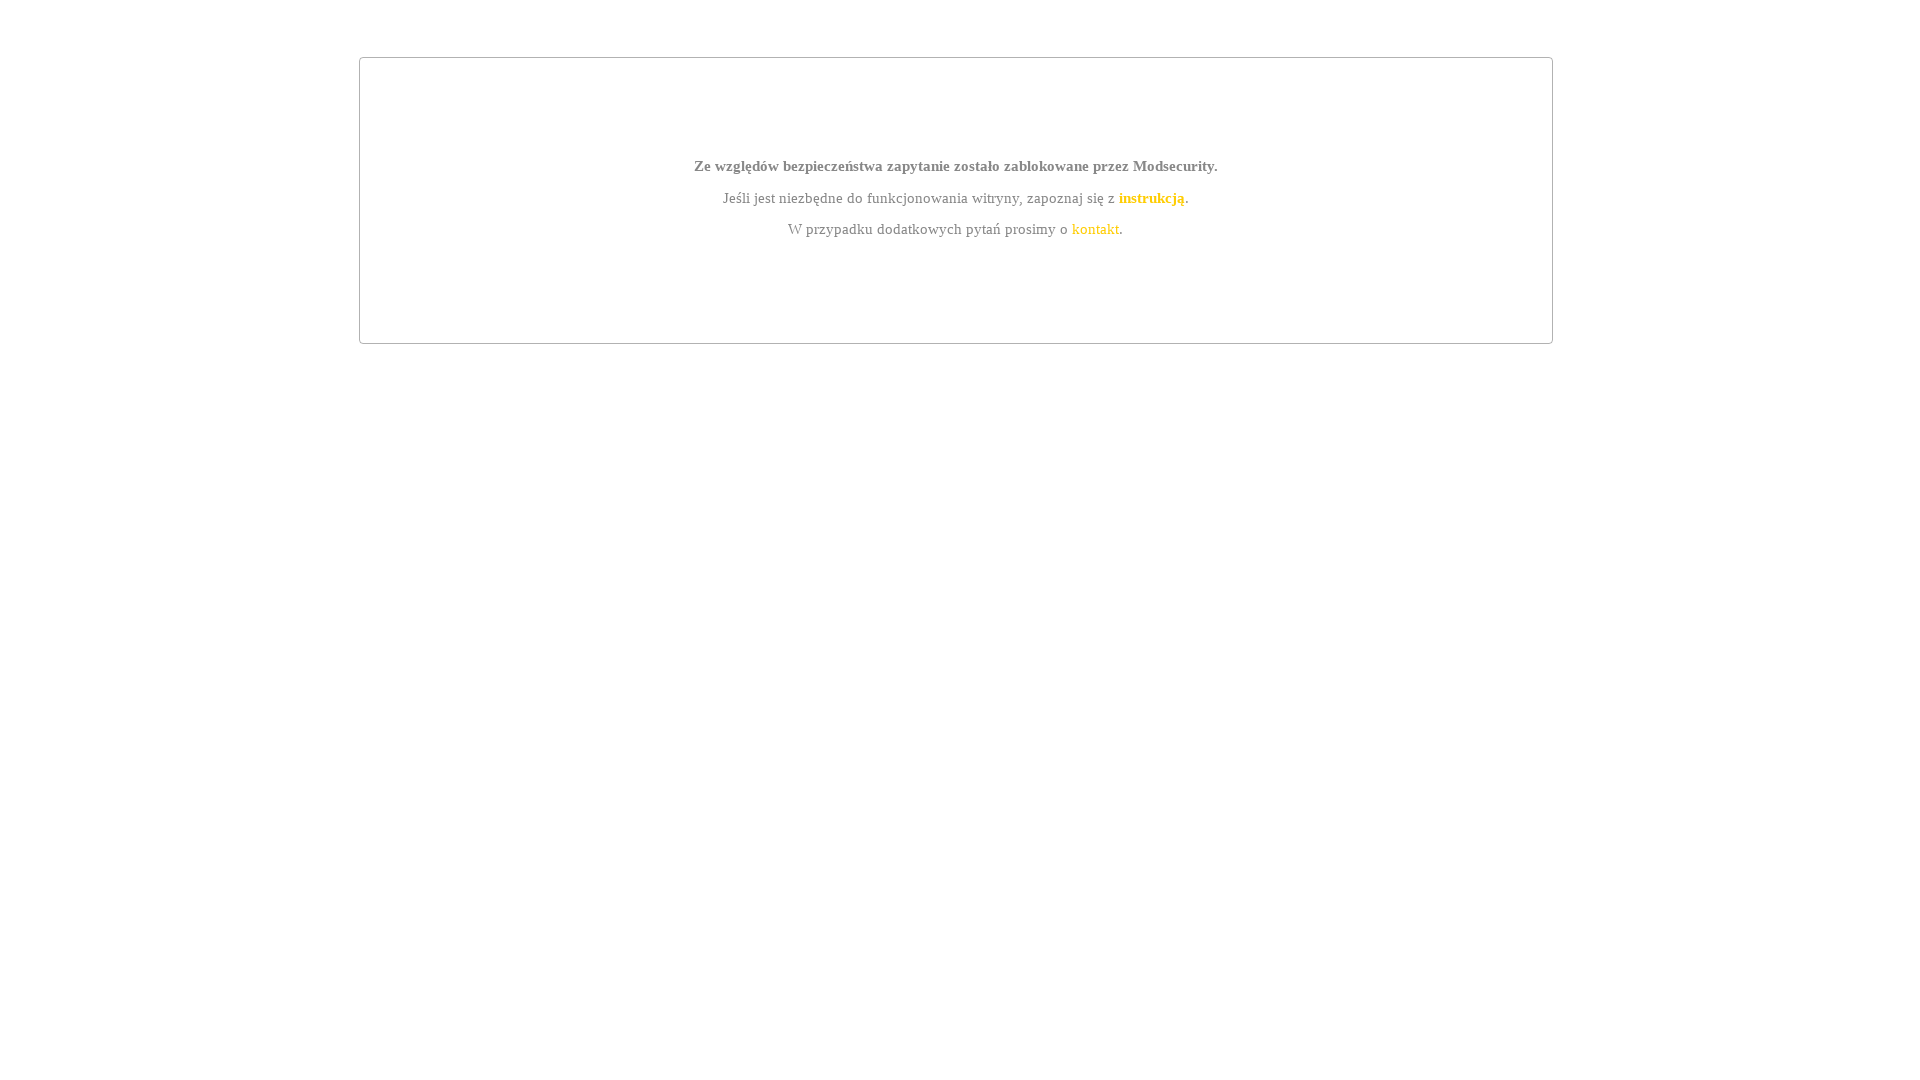

Waited for page to reach domcontentloaded state
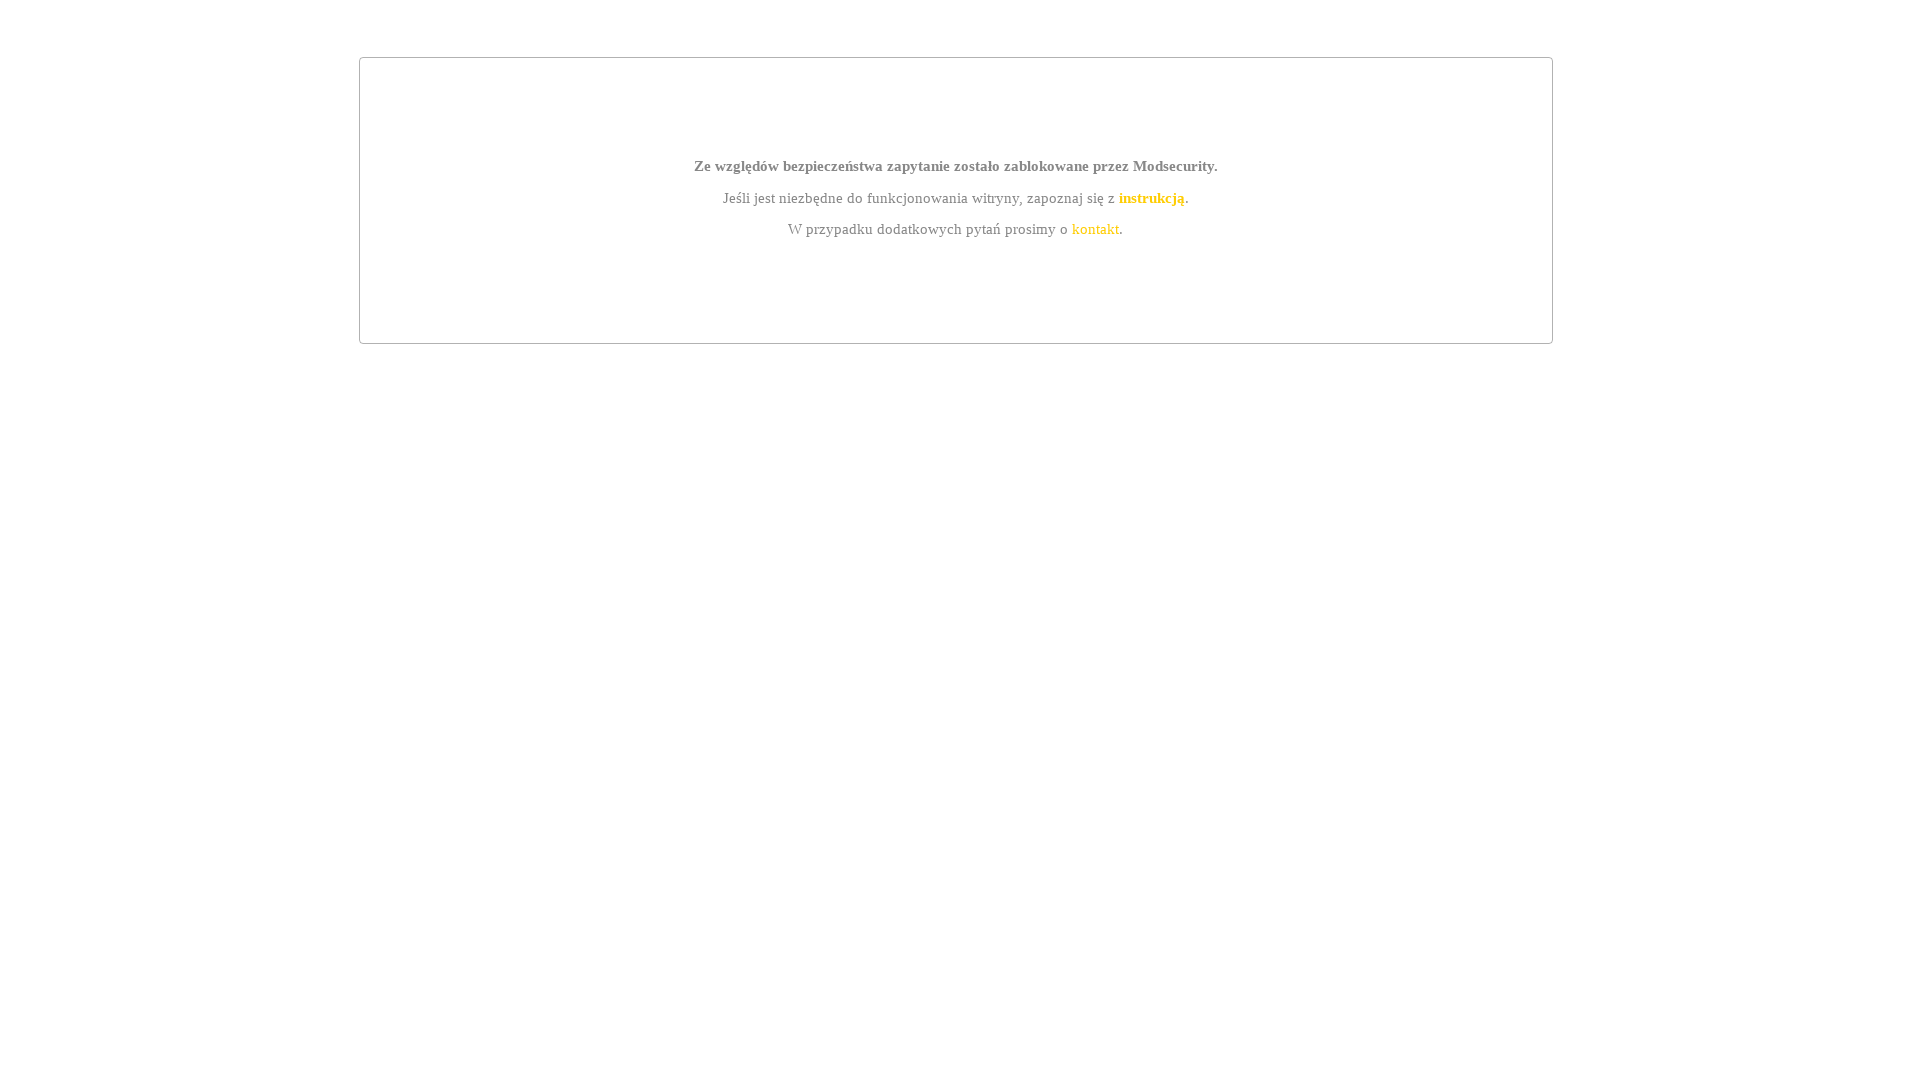

Retrieved page title: 'Połączenie zablokowane'
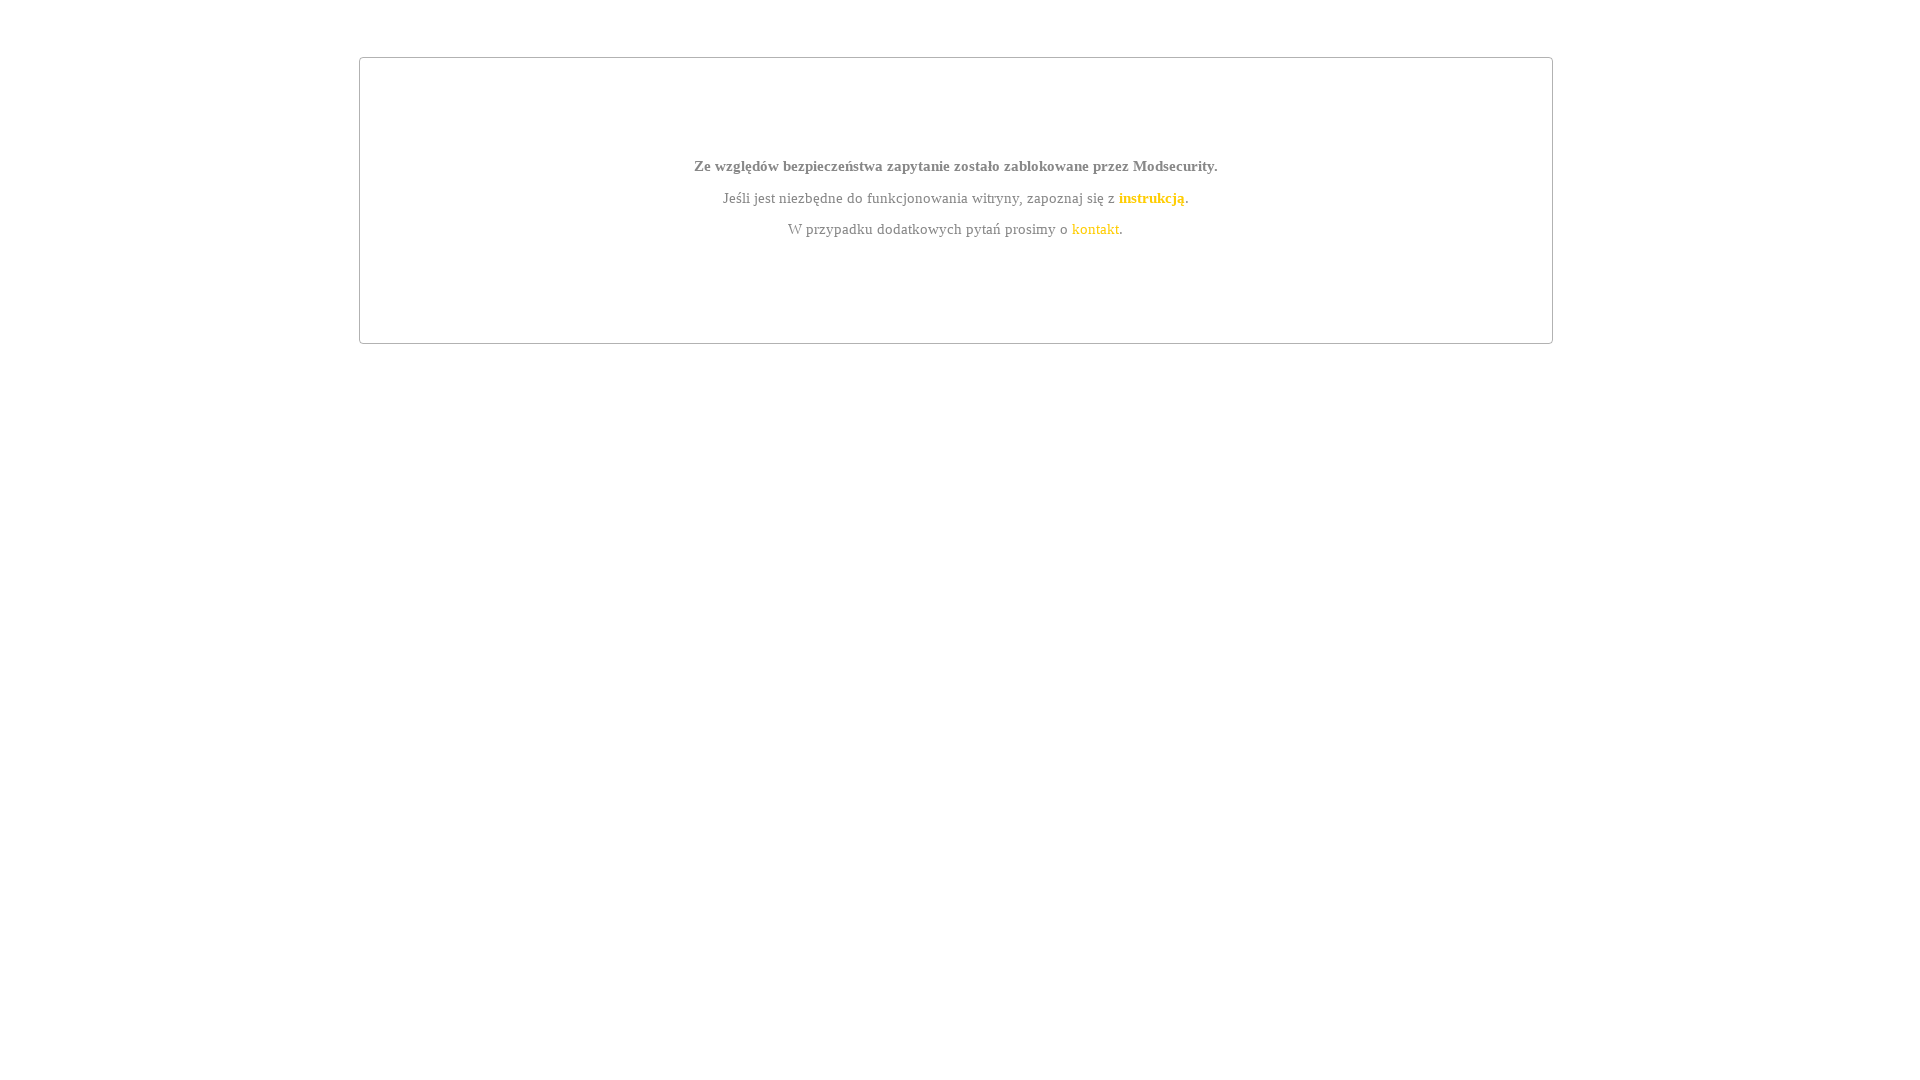

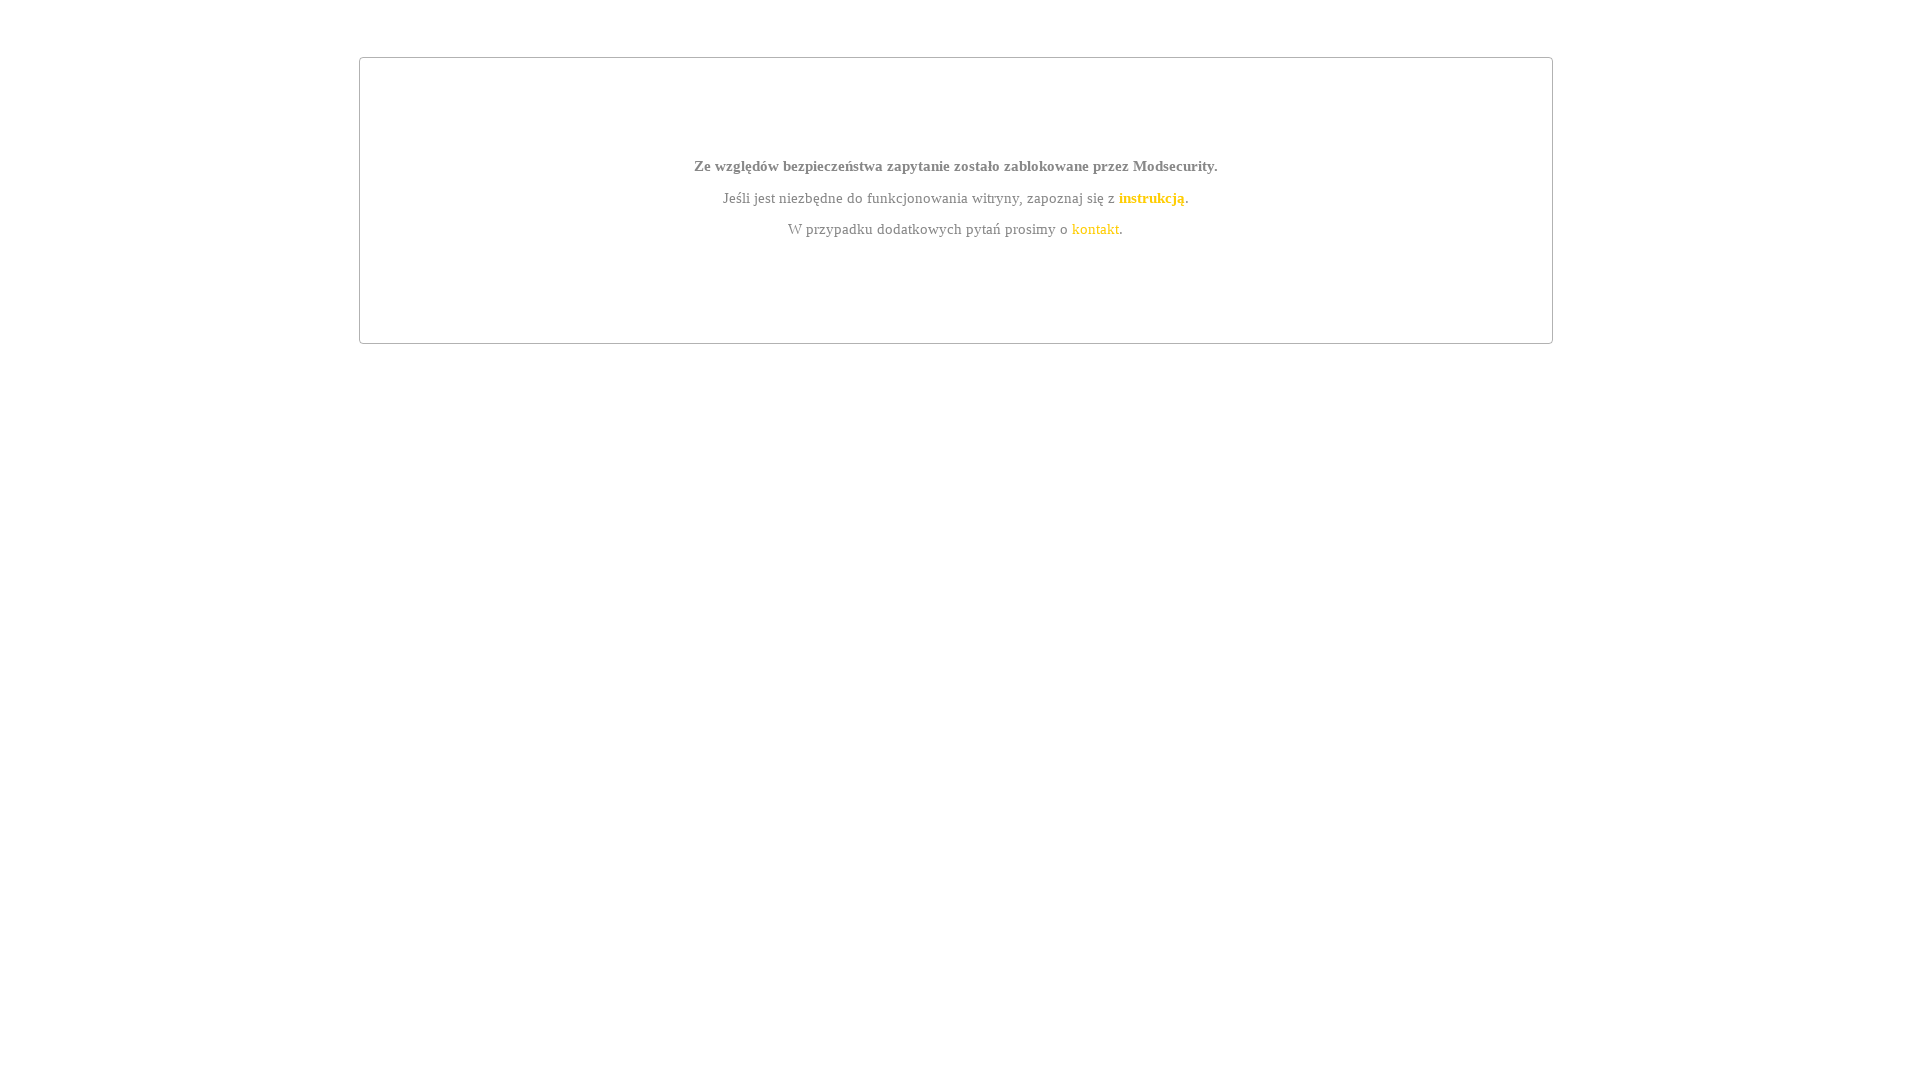